Tests selecting Yellow from the colors dropdown

Starting URL: https://testautomationpractice.blogspot.com/

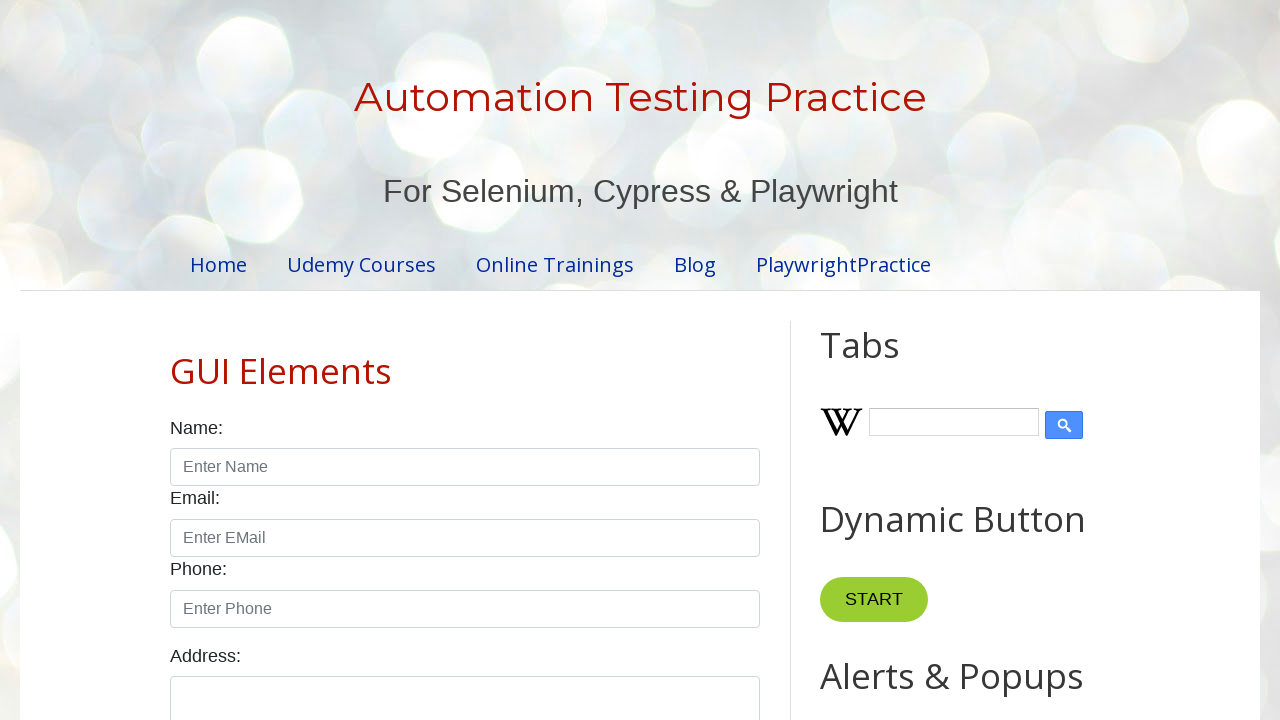

Navigated to Test Automation Practice website
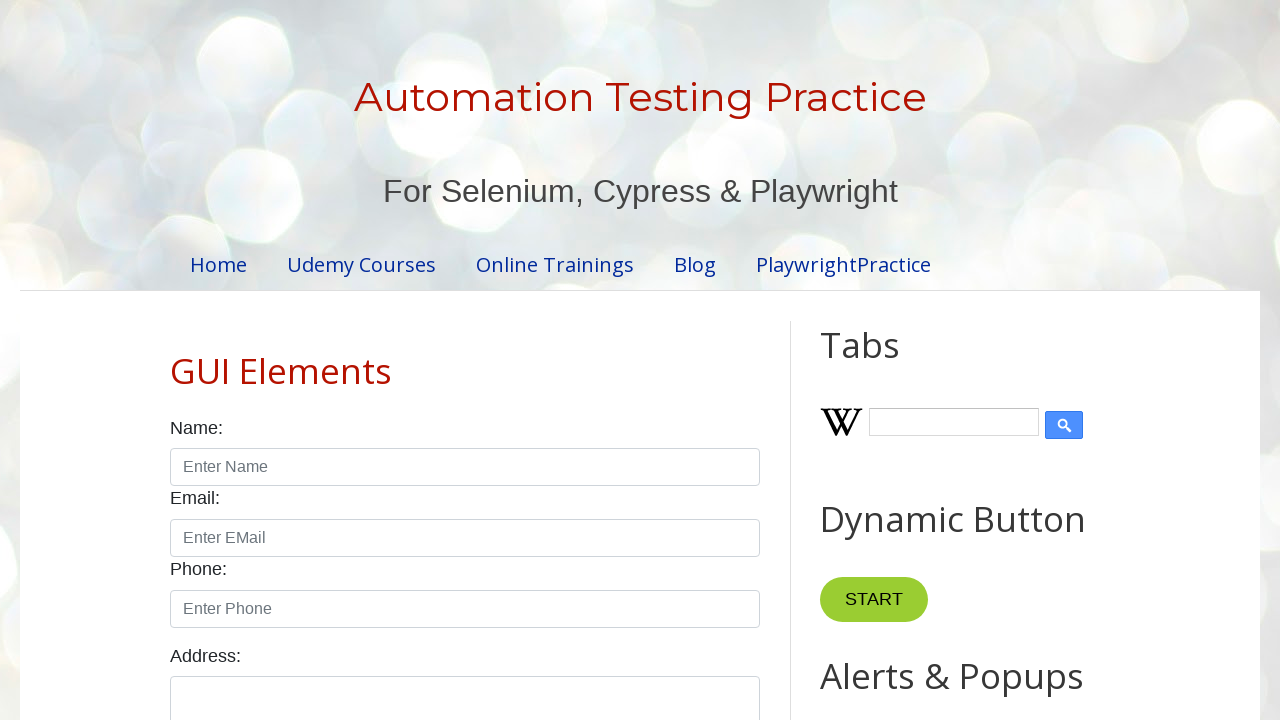

Selected Yellow from the colors dropdown on #colors
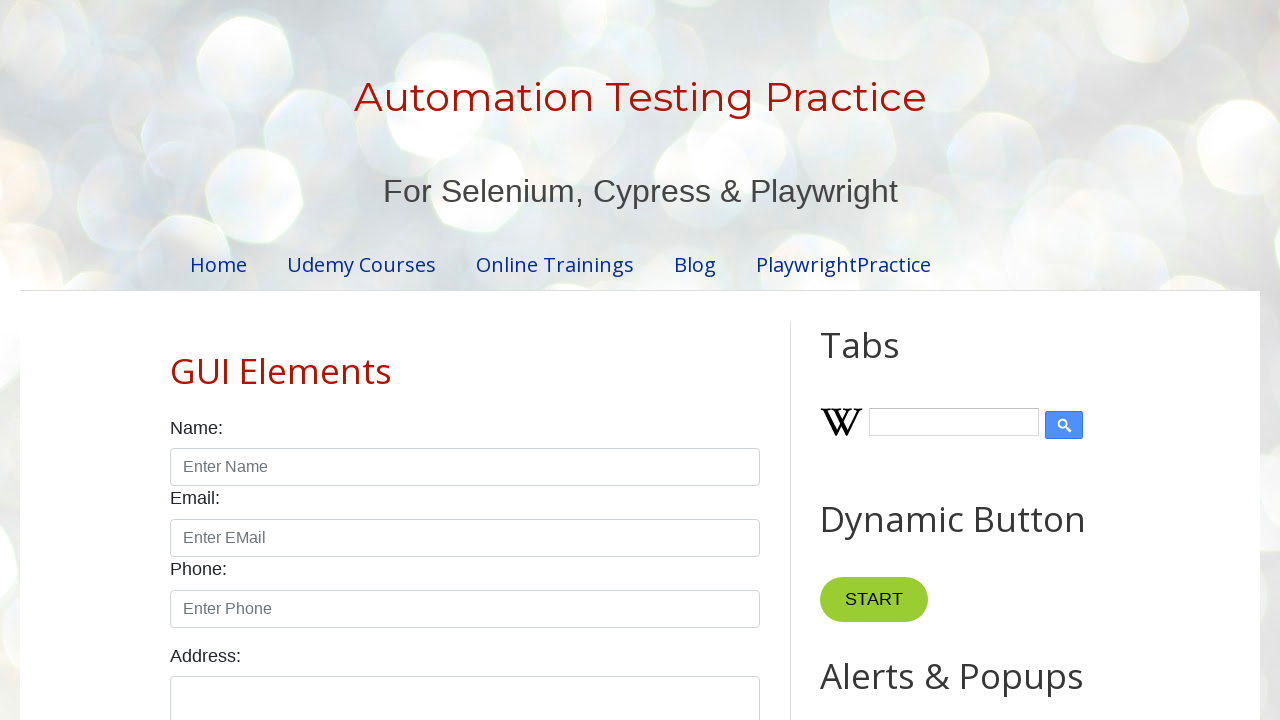

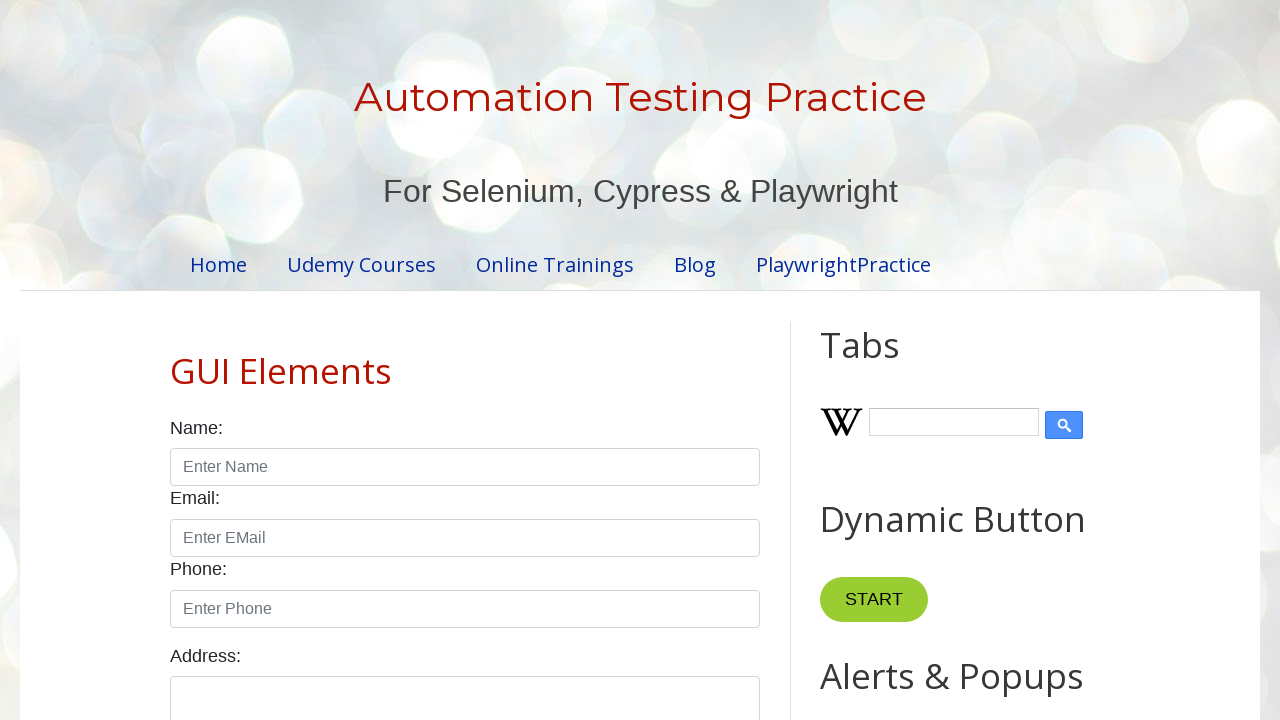